Tests login form validation by attempting to submit without credentials and handling the alert

Starting URL: https://lmslite47vr.demo.mirapolis.ru/mira

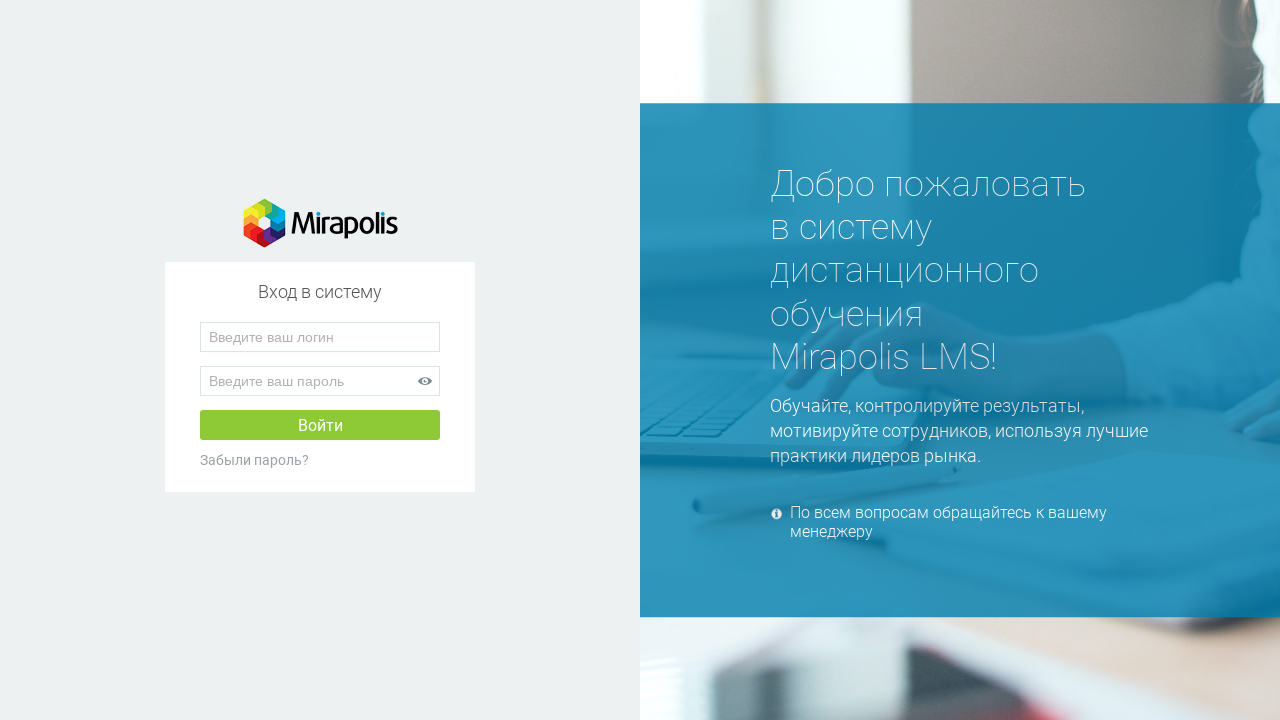

Clicked submit button without filling credentials at (320, 425) on #button_submit_login_form
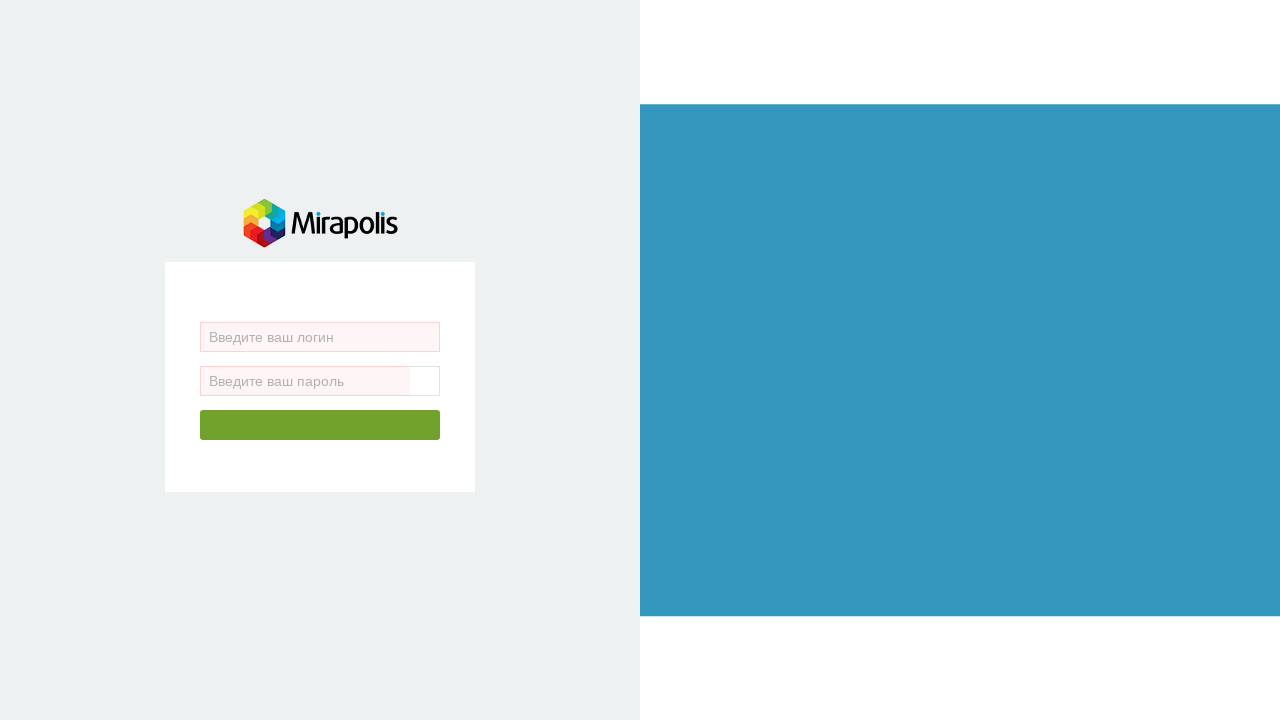

Set up dialog handler to accept alerts
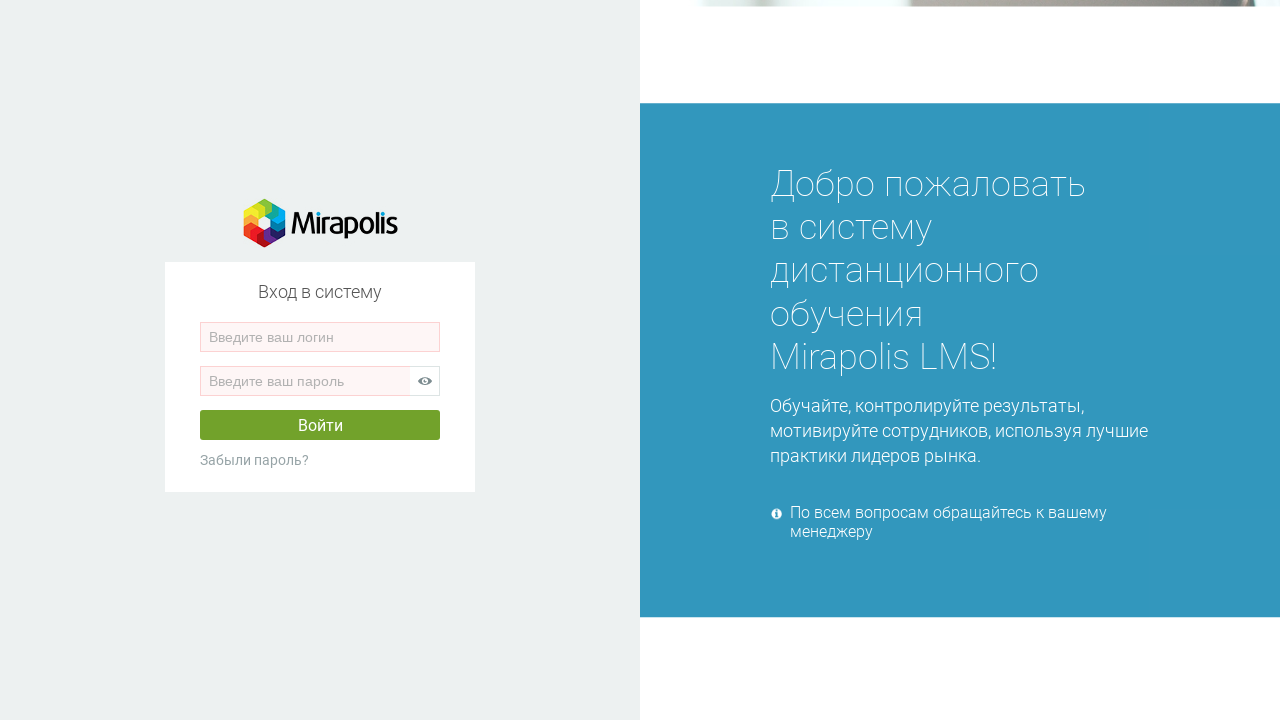

User input field is still displayed after form submission attempt
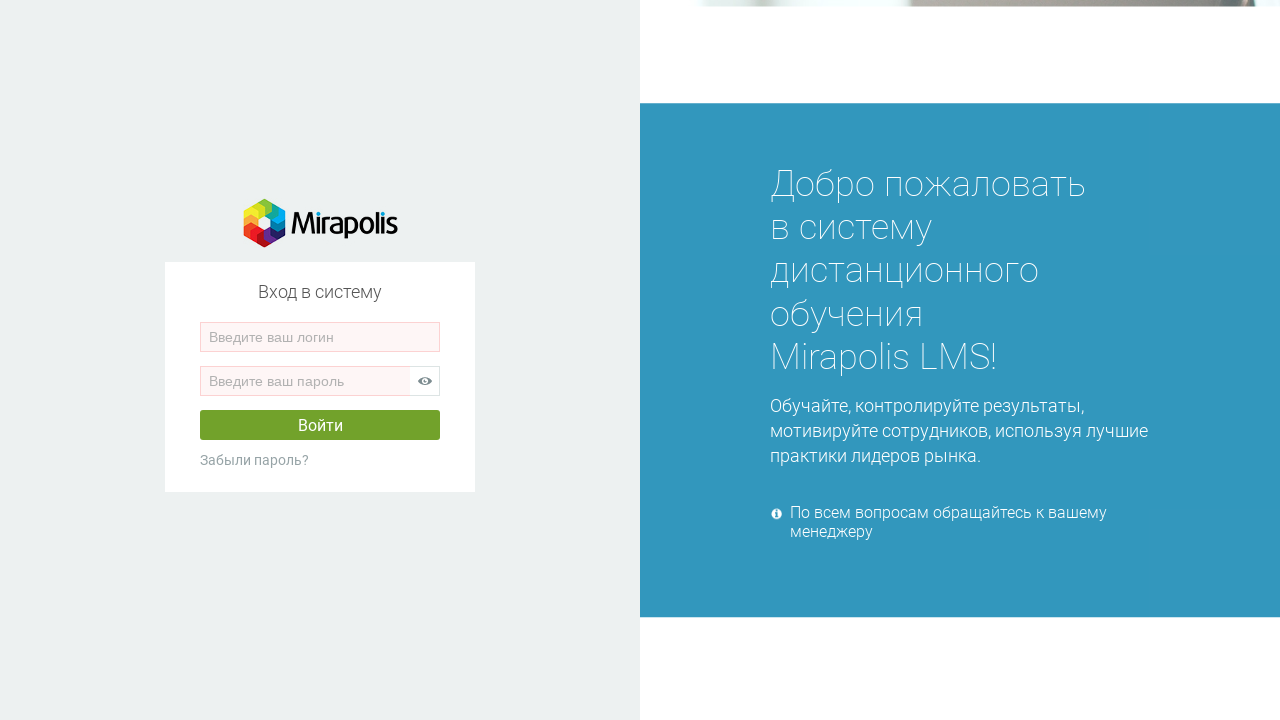

Verified user input field visibility after validation failure
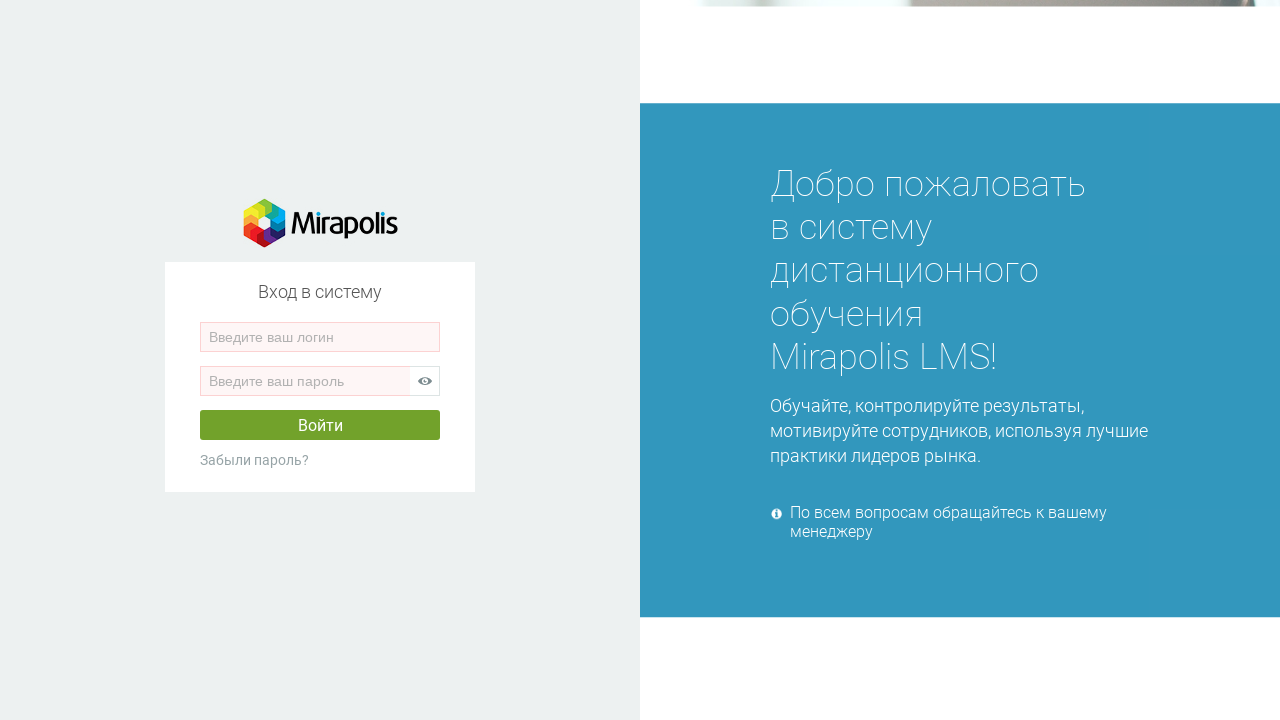

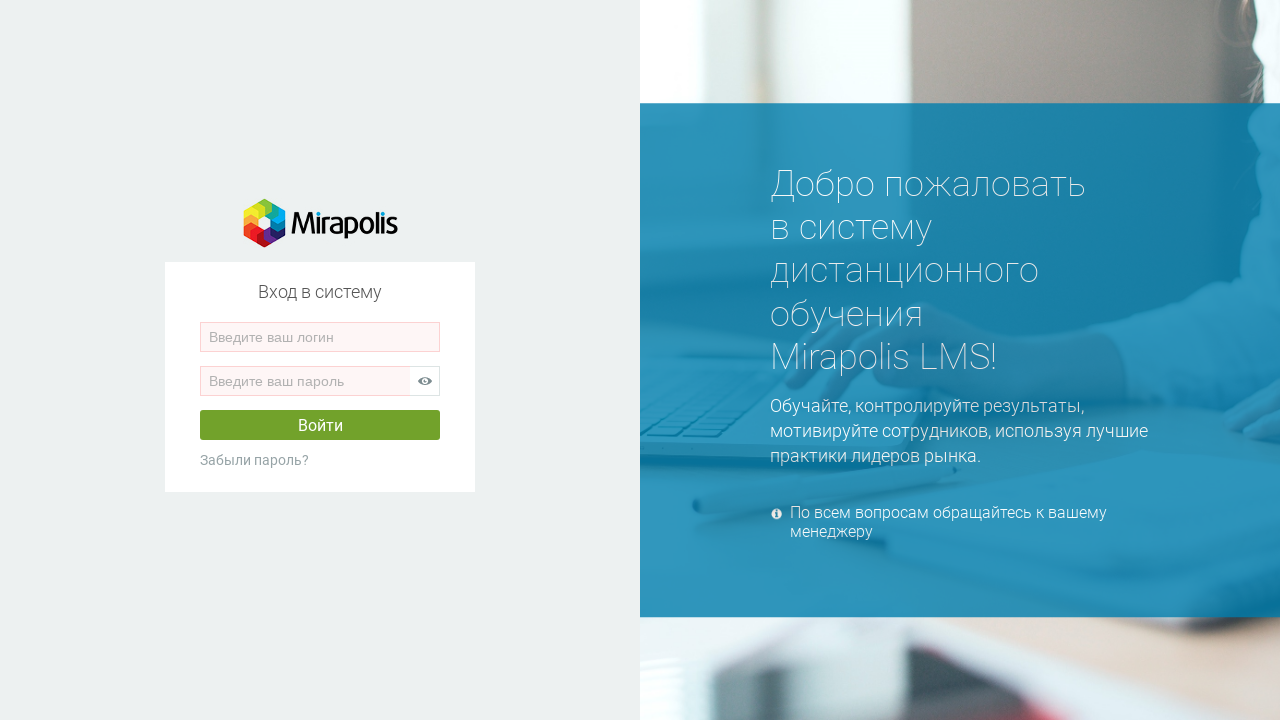